Tests product search functionality on a grocery shopping site by typing a search query and adding a specific product (Cauliflower) to cart

Starting URL: https://rahulshettyacademy.com/seleniumPractise/#/

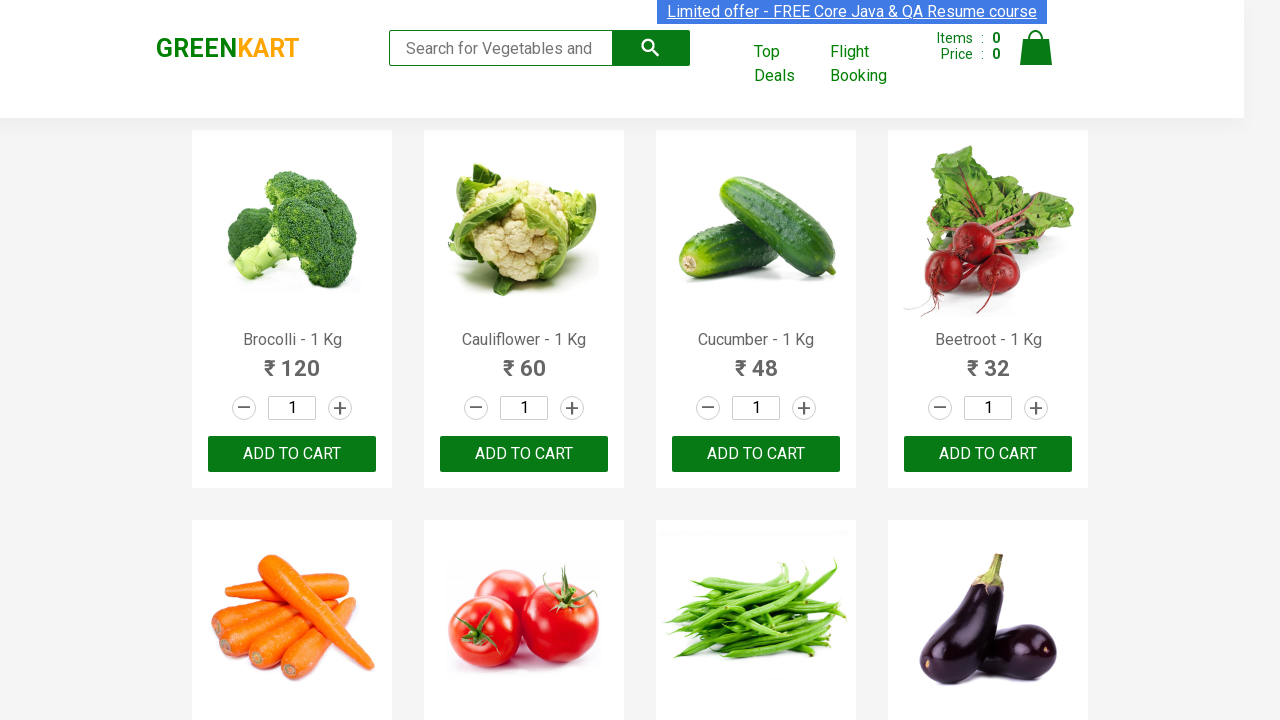

Typed 'ca' in search box to find Cauliflower on input[type='search']
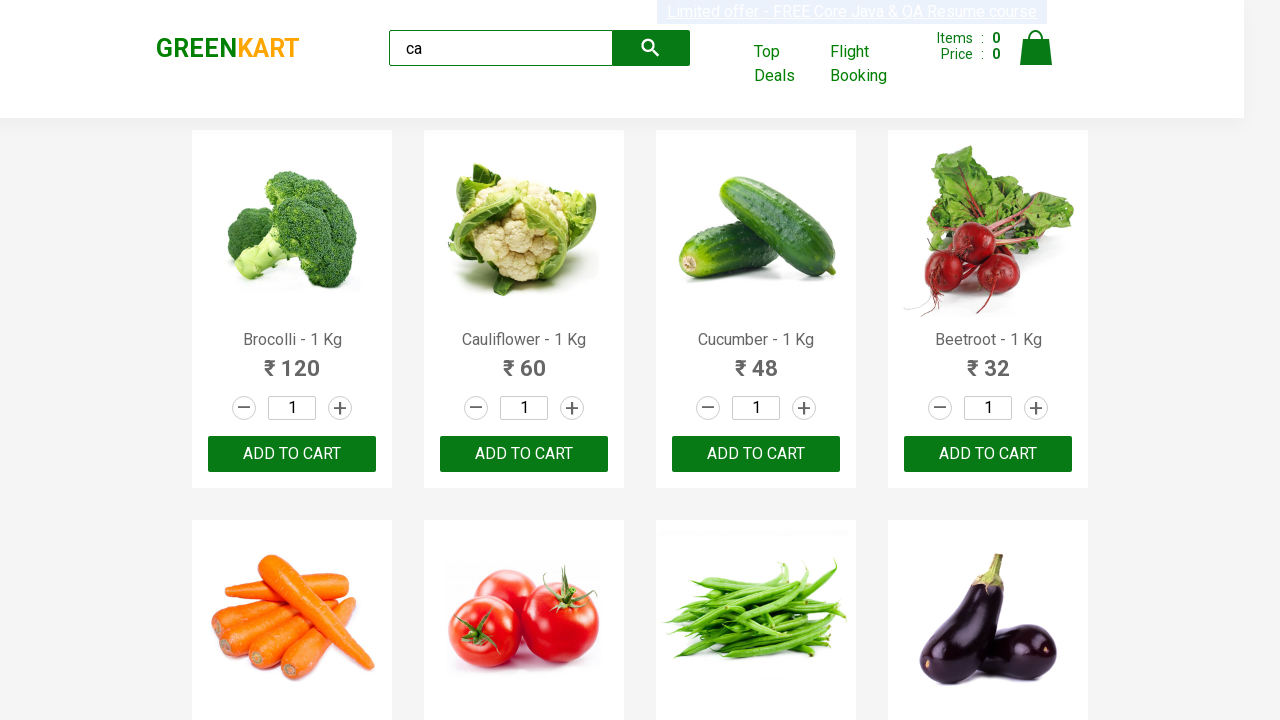

Waited for products to load after search
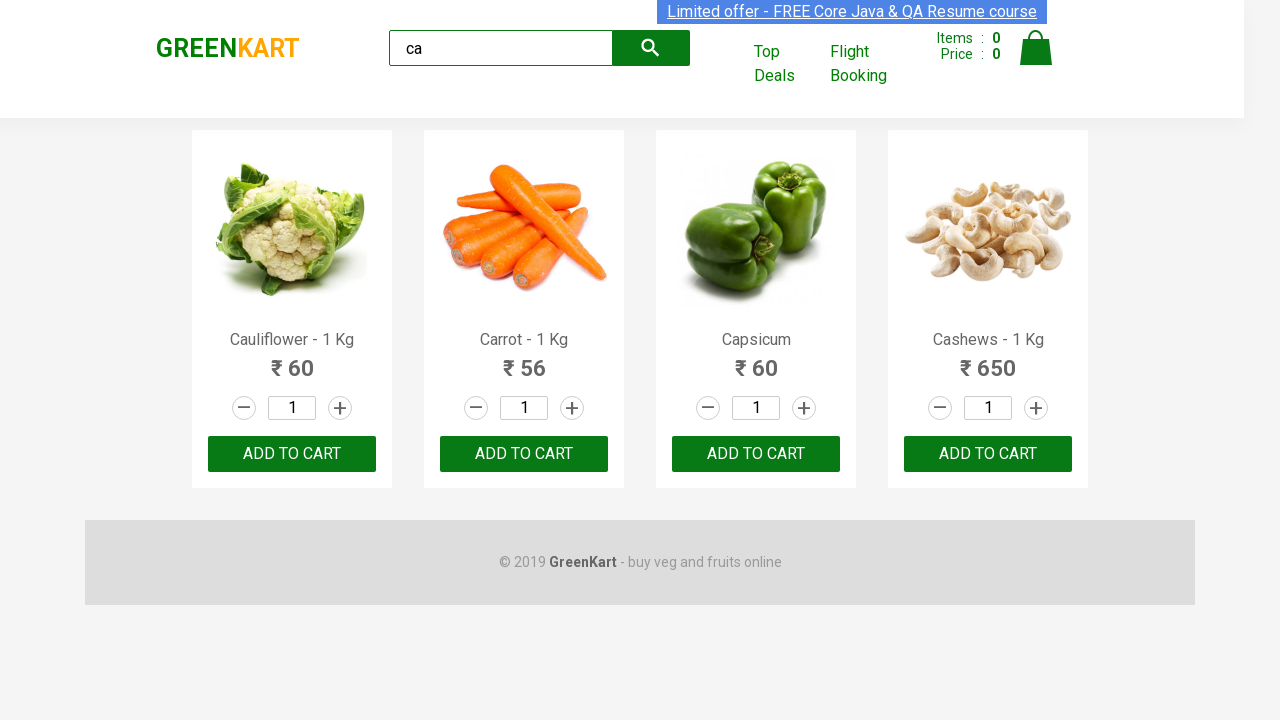

Retrieved all product elements from search results
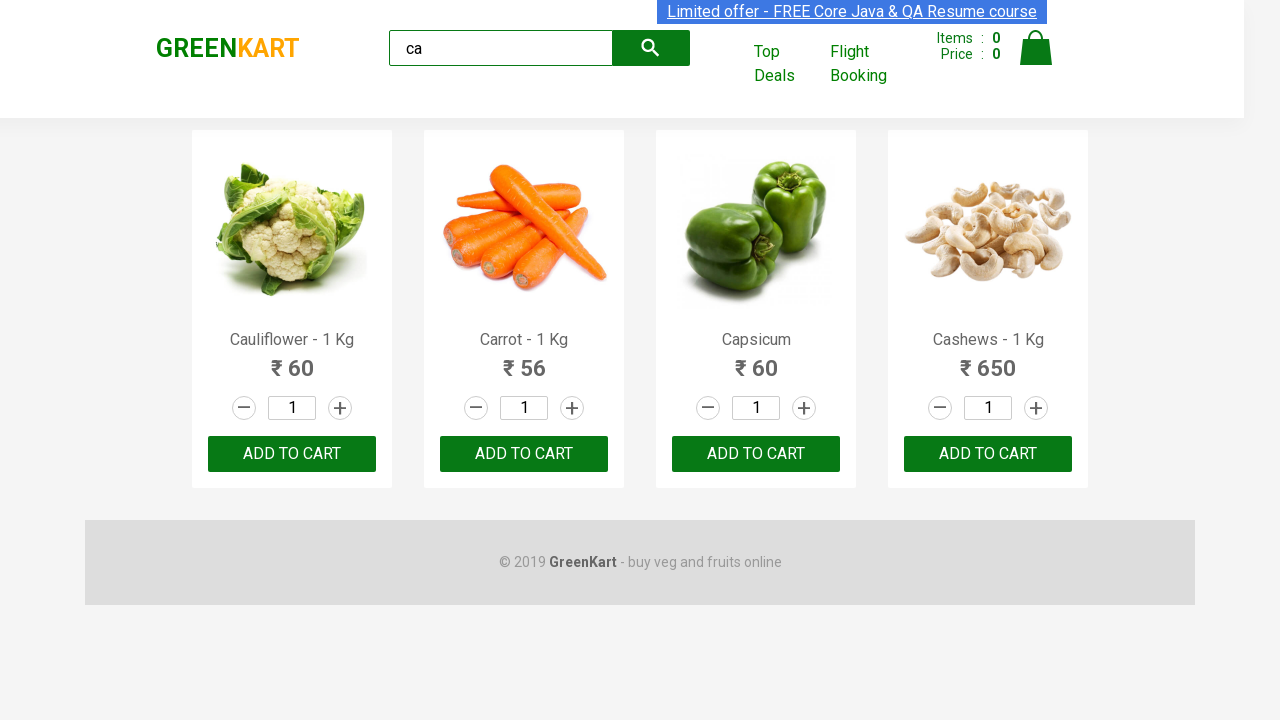

Retrieved product name: Cauliflower - 1 Kg
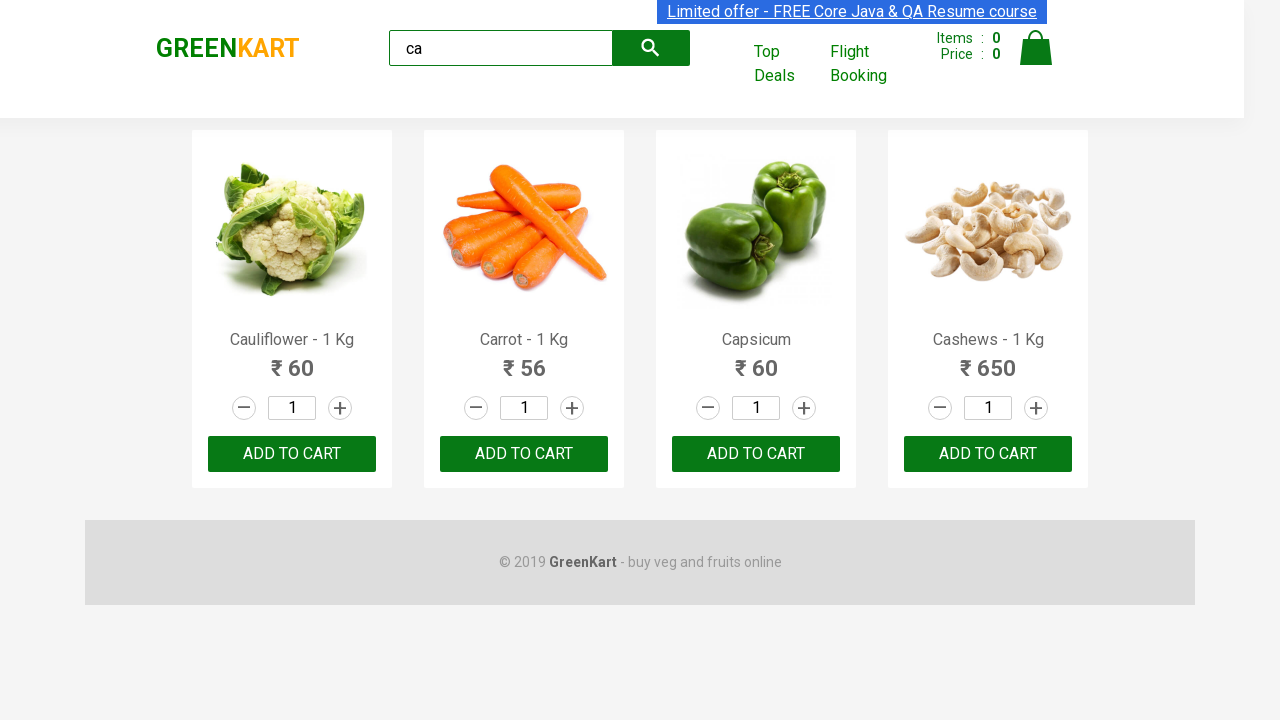

Clicked add to cart button for Cauliflower product at (292, 454) on .products .product >> nth=0 >> button
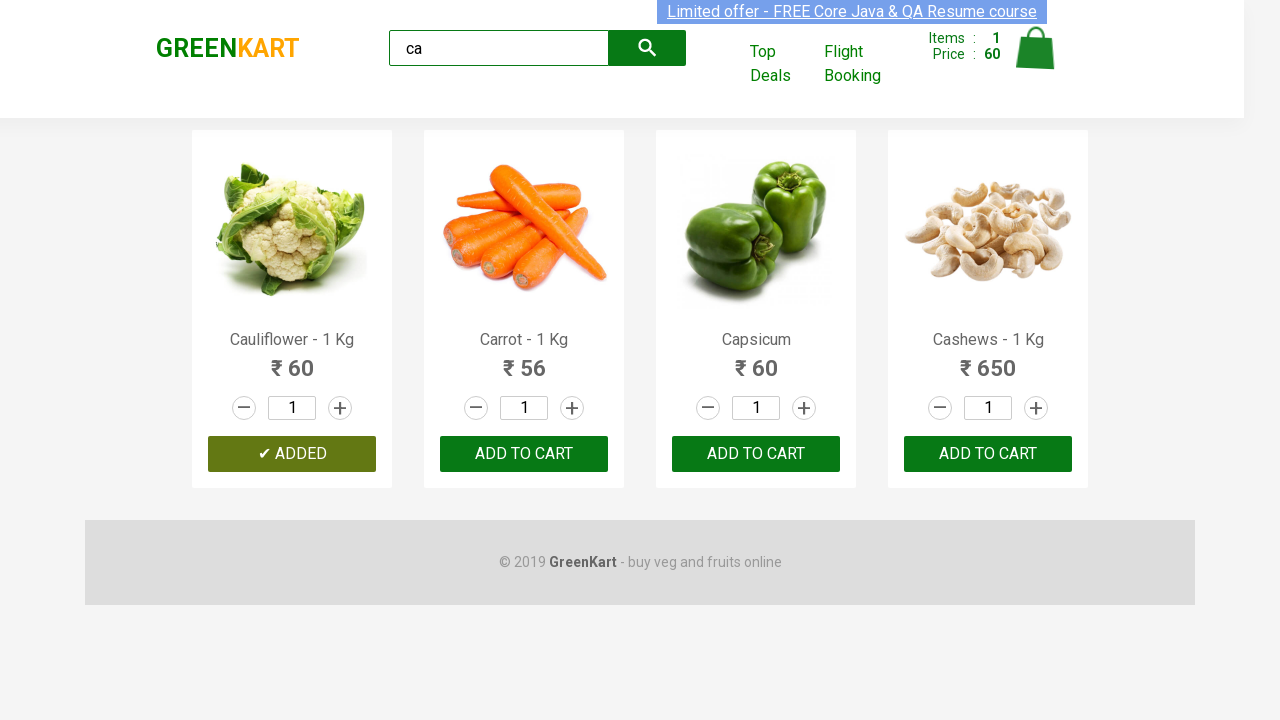

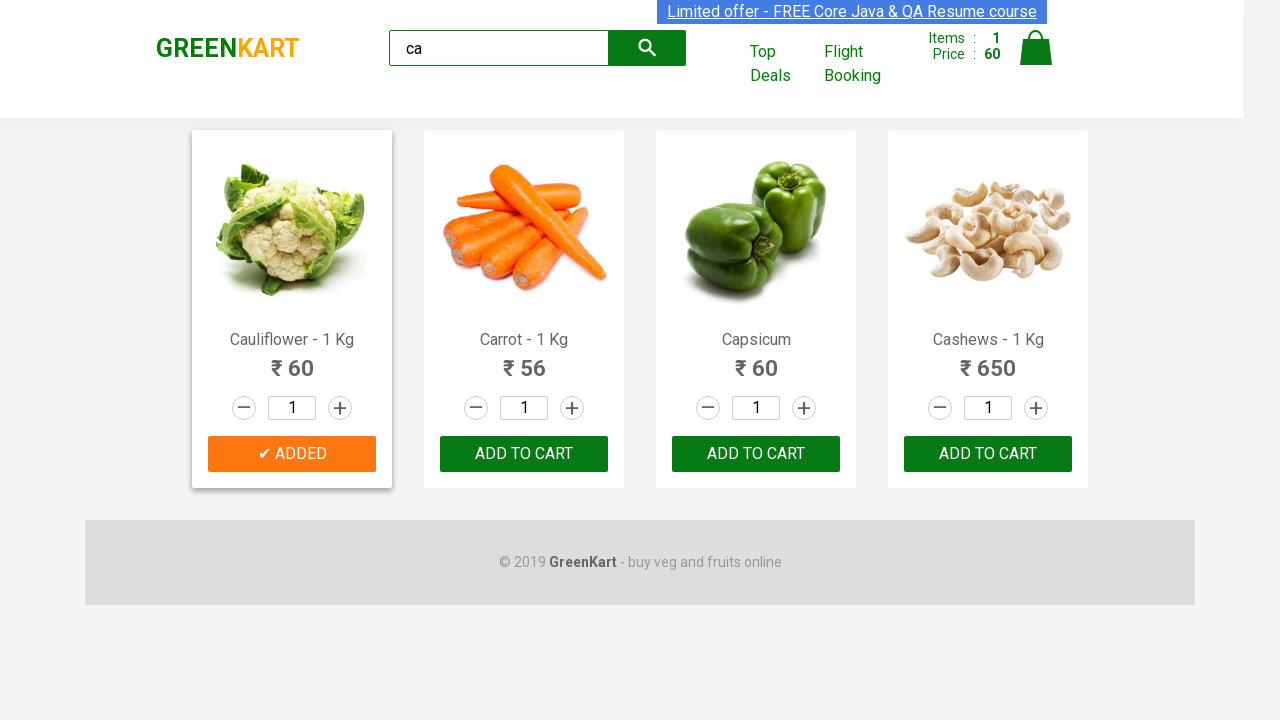